Tests a practice form by filling out personal information fields including first name, last name, email, gender, phone number, hobbies, and address, then submitting the form.

Starting URL: https://demoqa.com/automation-practice-form

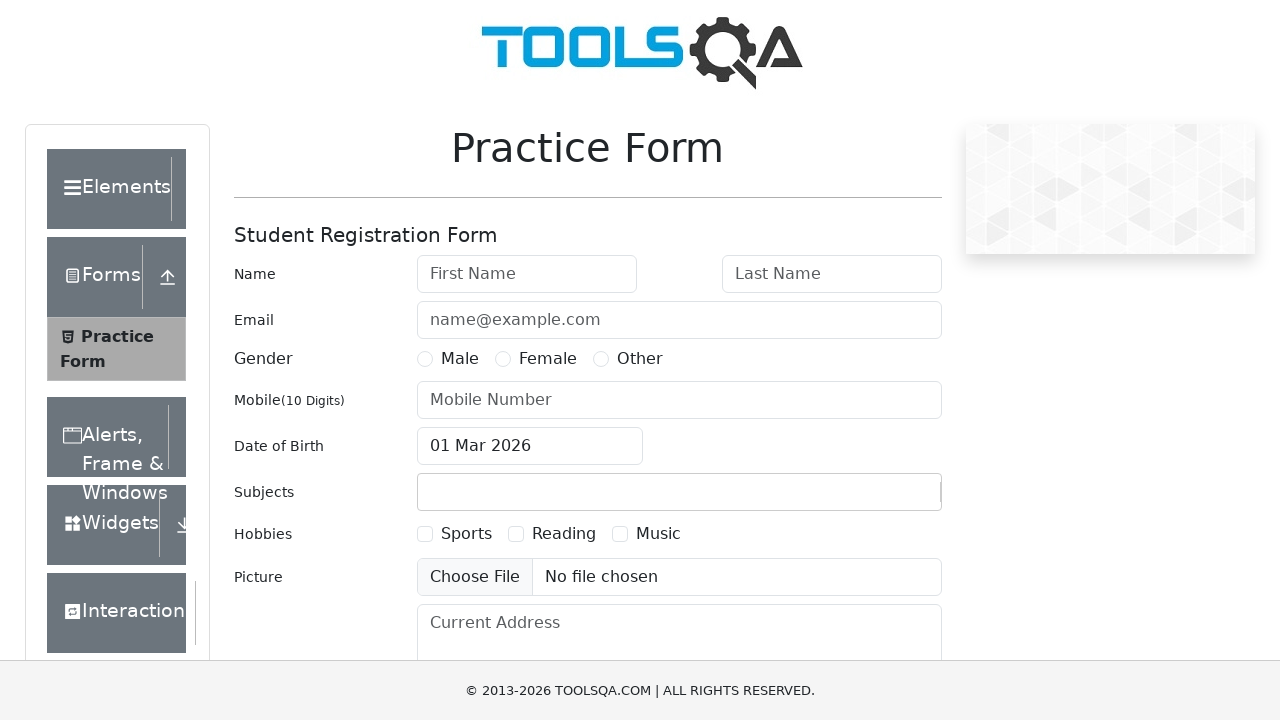

Filled first name field with 'Carlos' on #firstName
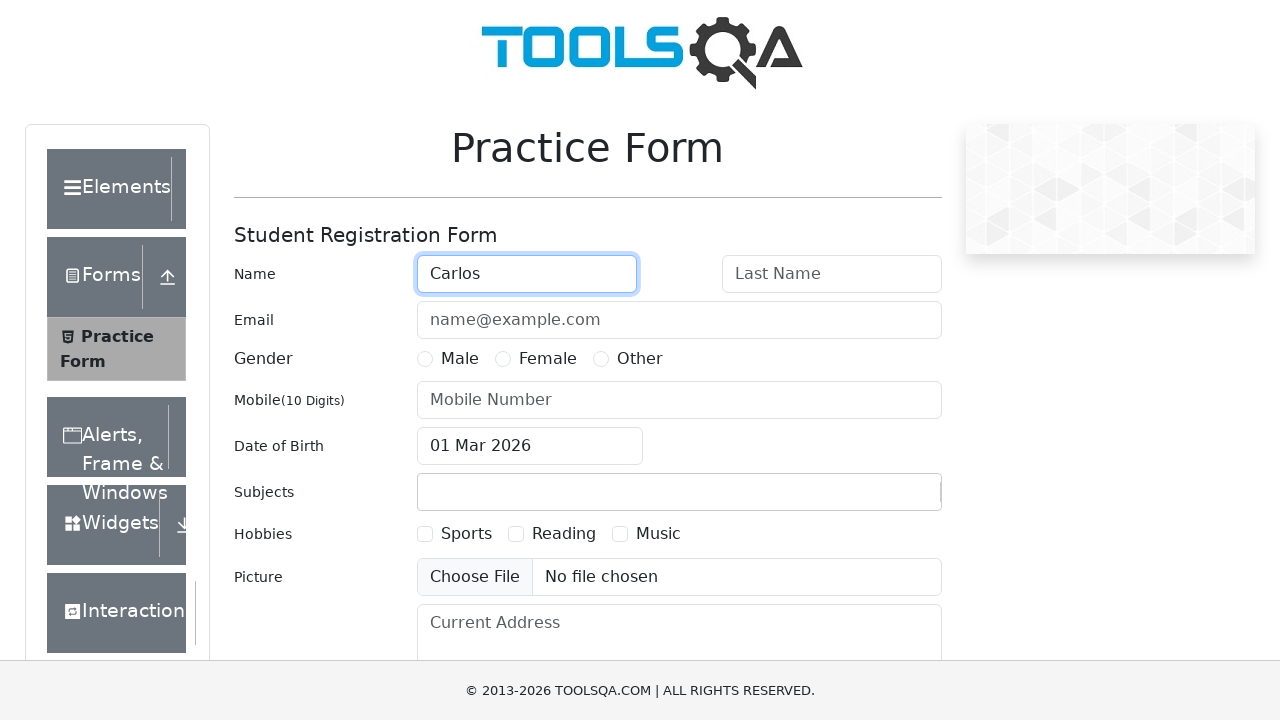

Filled last name field with 'Martinez' on #lastName
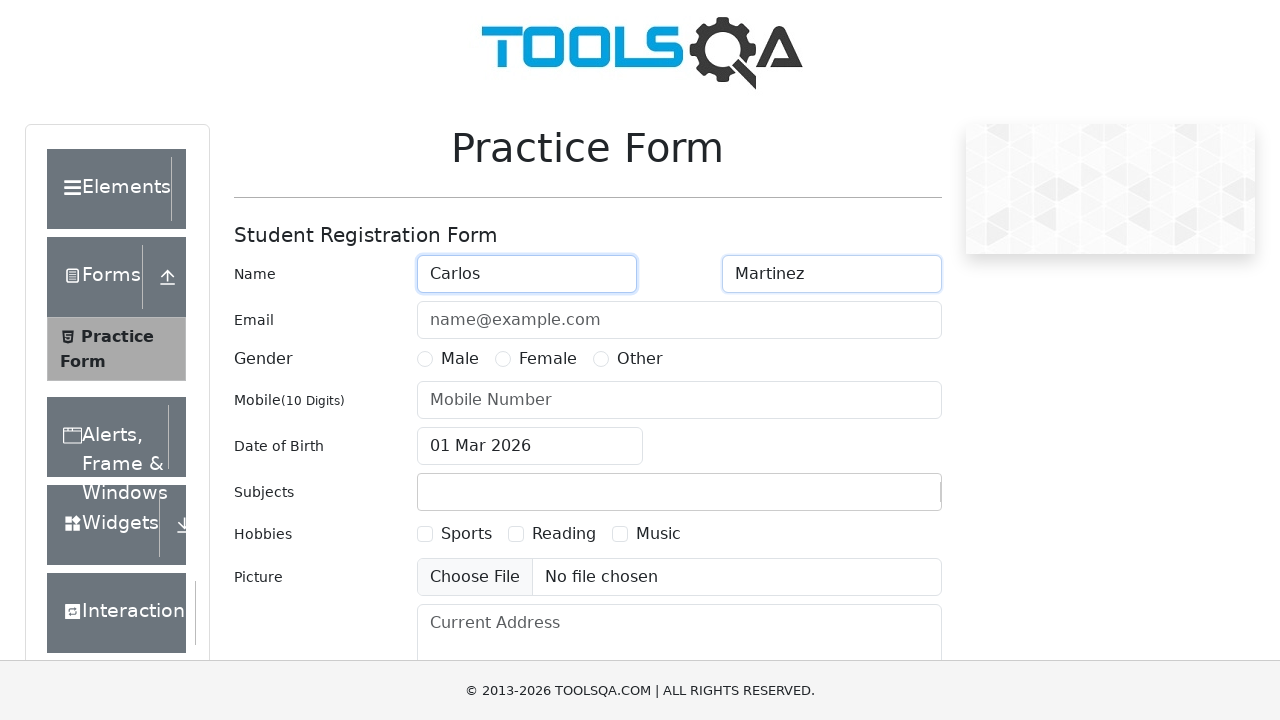

Filled email field with 'test@test.com' on #userEmail
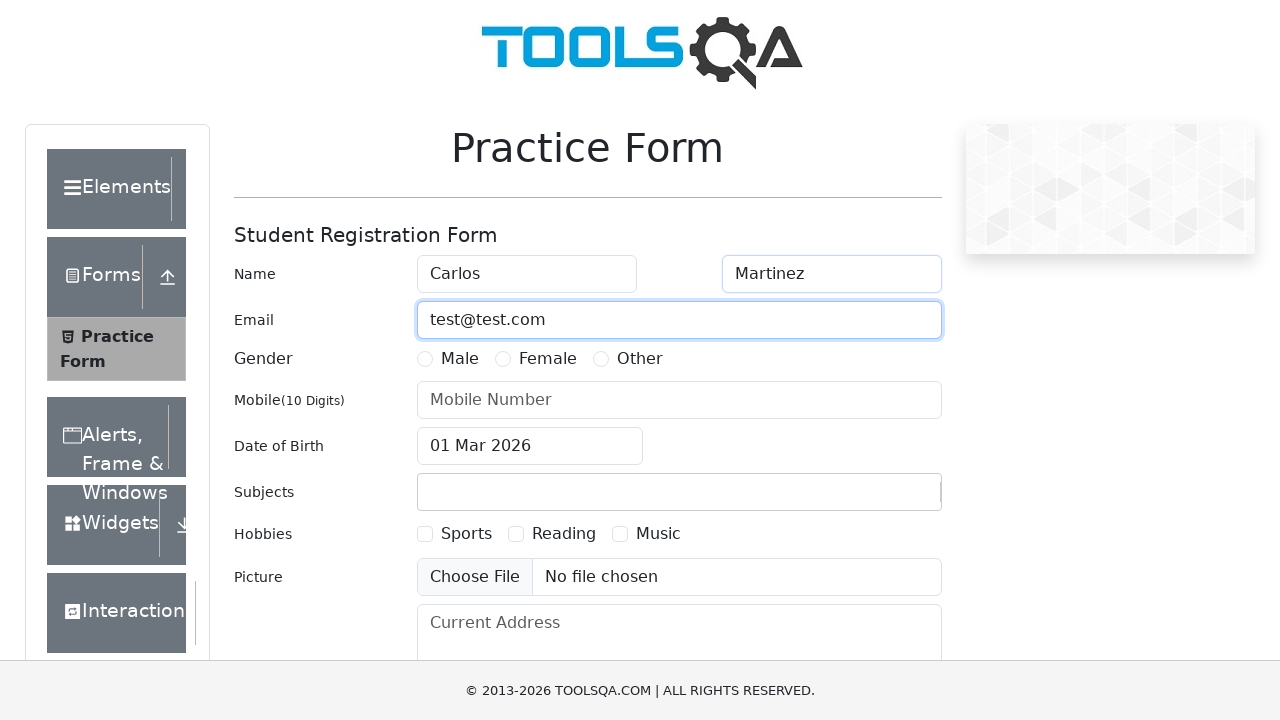

Selected Male gender option at (460, 359) on label[for='gender-radio-1']
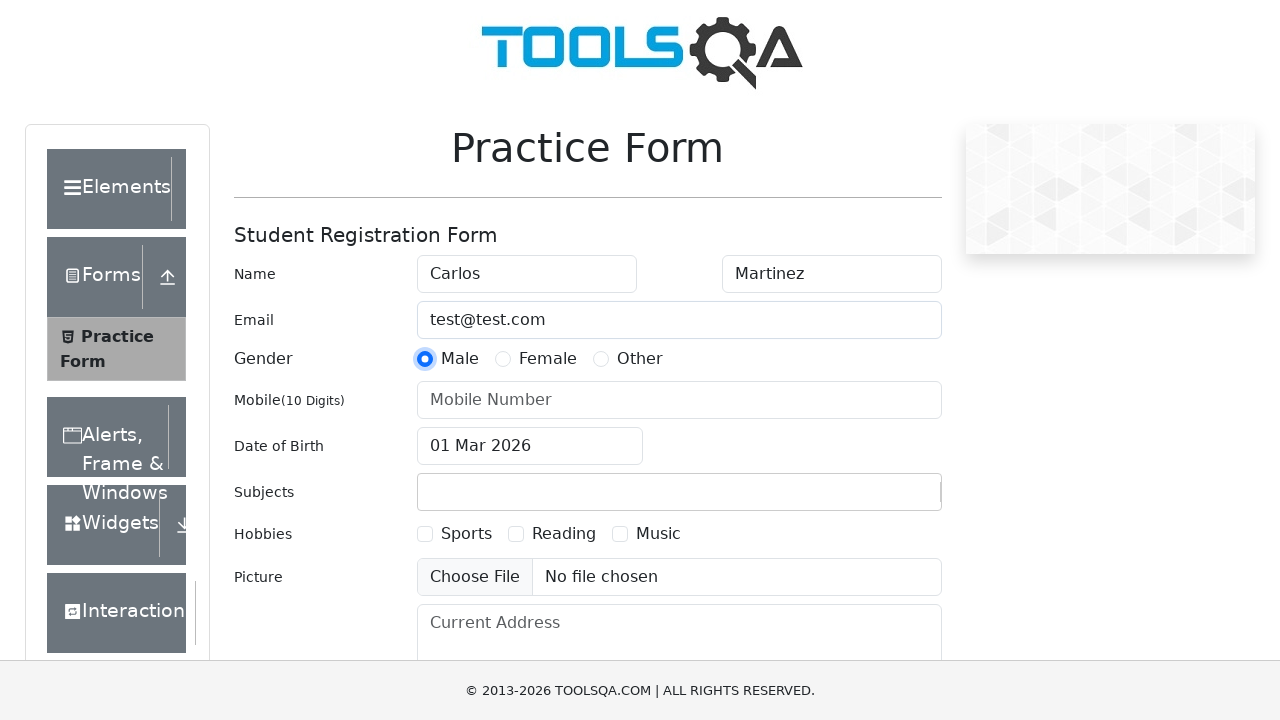

Filled mobile number field with '4443332112' on #userNumber
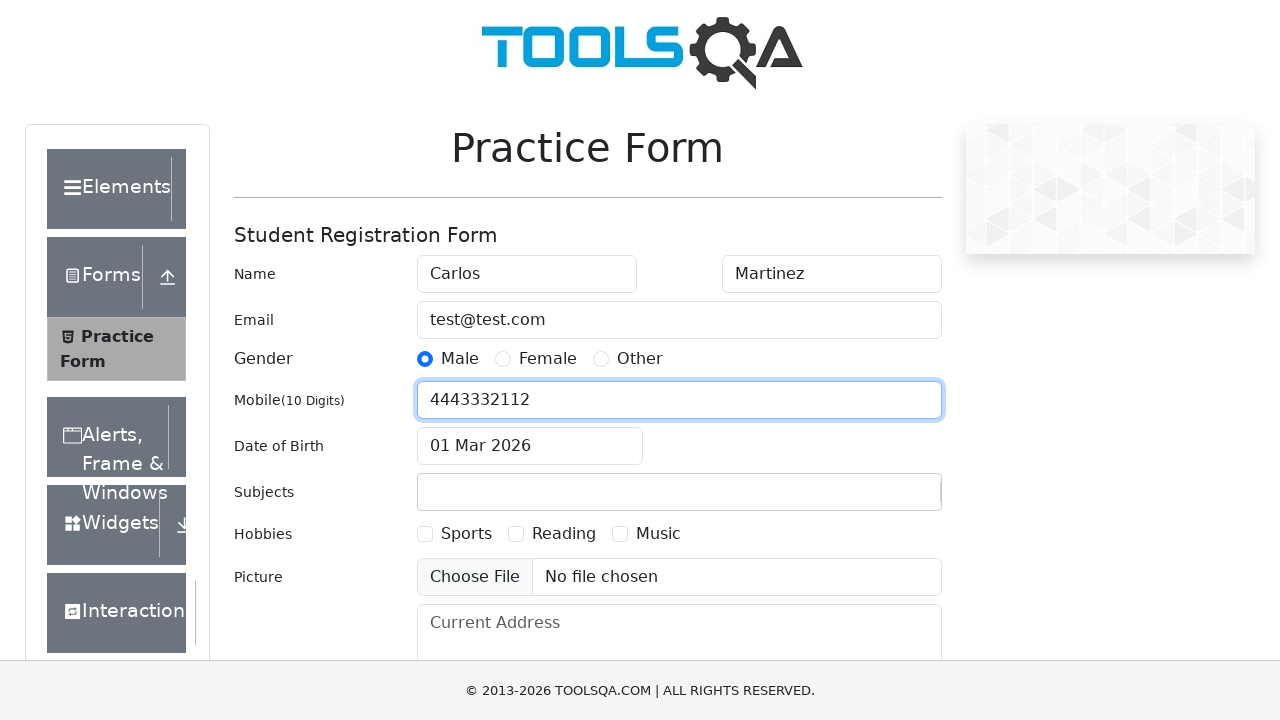

Selected Sports hobby checkbox at (466, 534) on label[for='hobbies-checkbox-1']
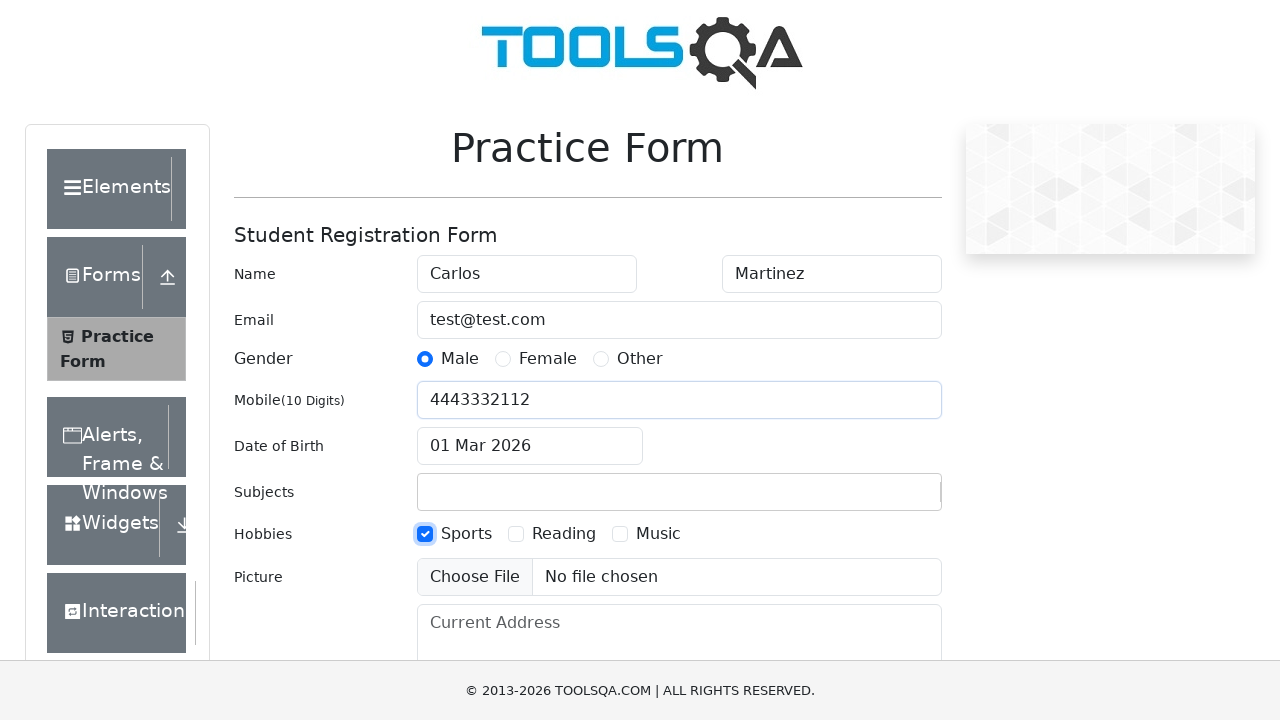

Filled current address field with 'Address test' on #currentAddress
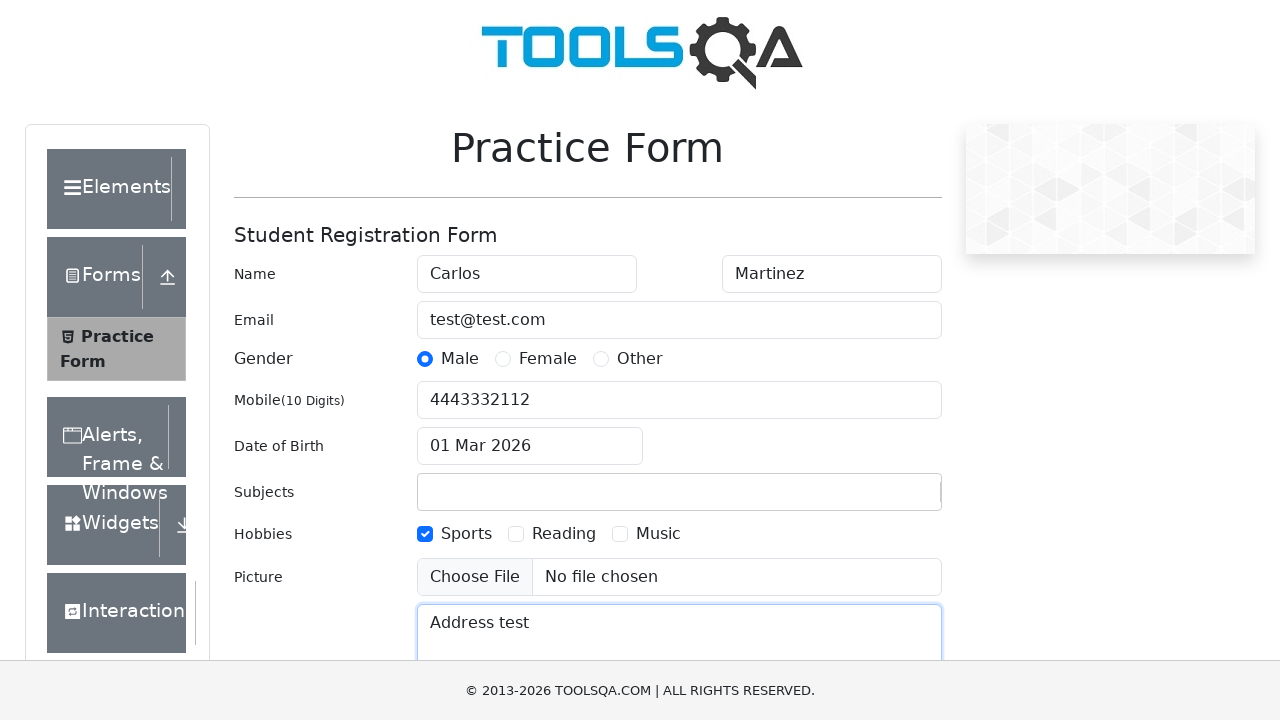

Clicked submit button to submit the practice form at (885, 499) on #submit
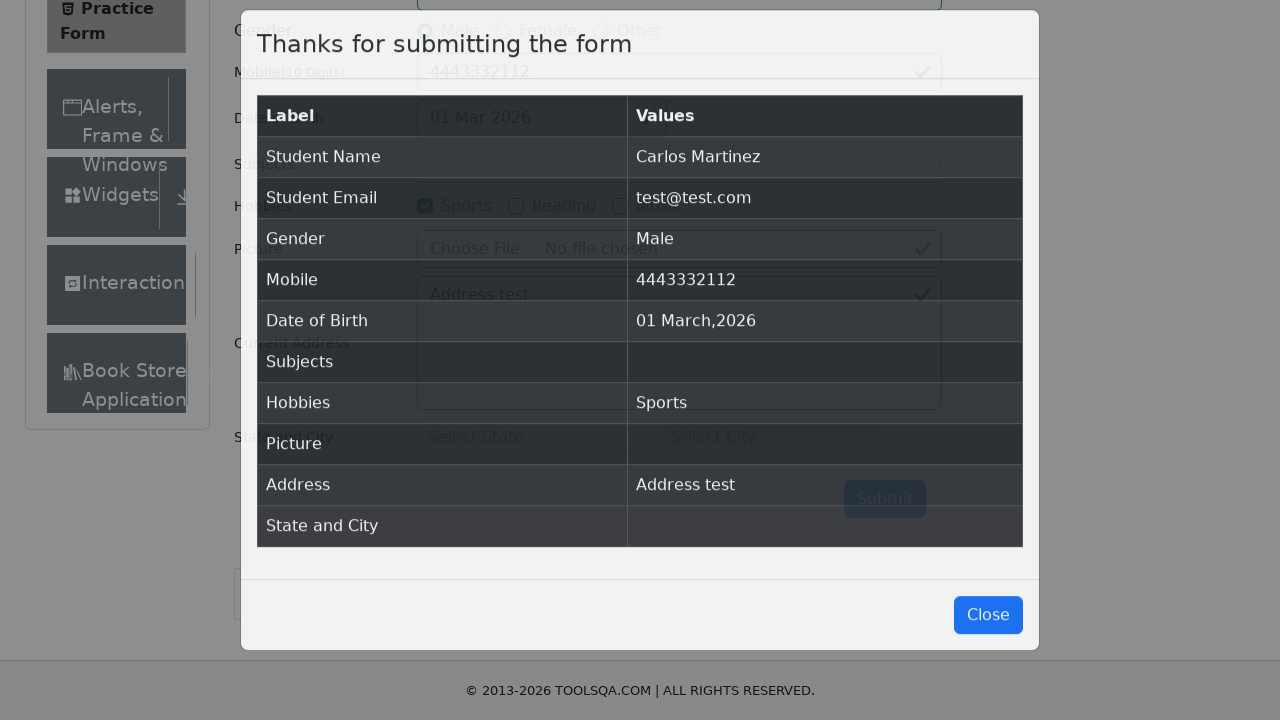

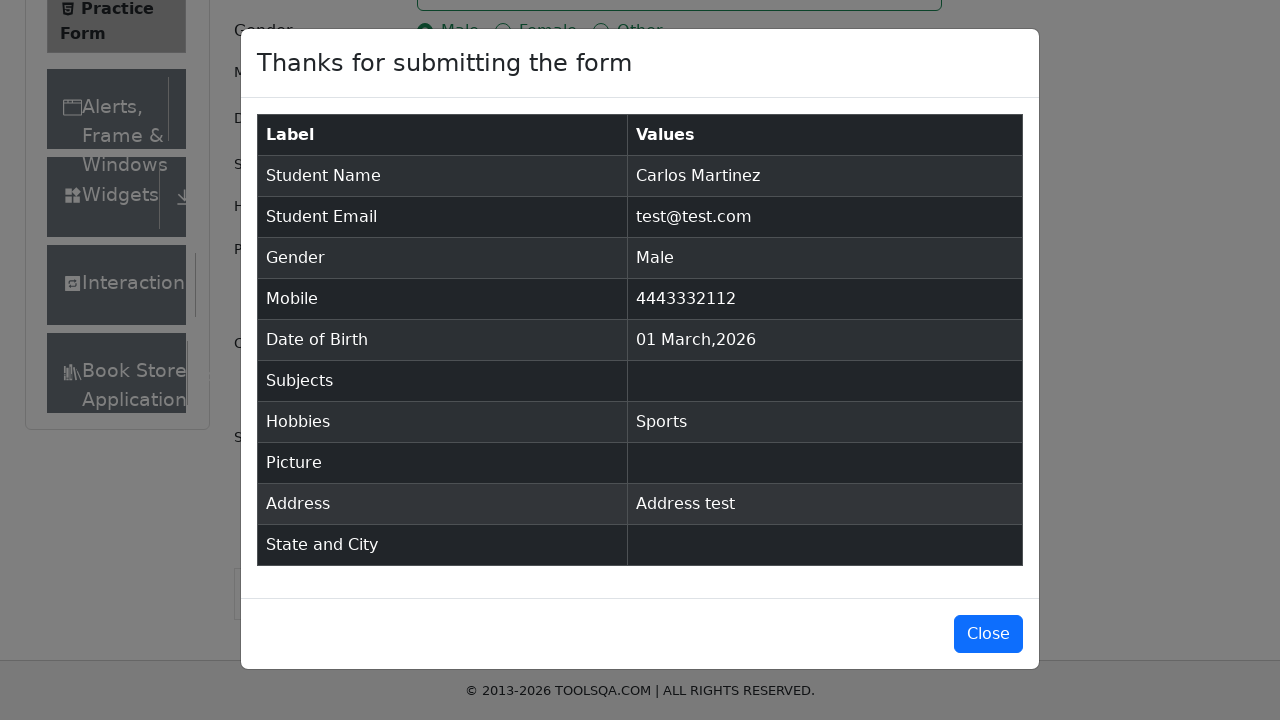